Tests a sample page by verifying text content of a div element, filling a comment form, submitting it, and verifying the comment appears in the response.

Starting URL: http://saucelabs.com/test/guinea-pig

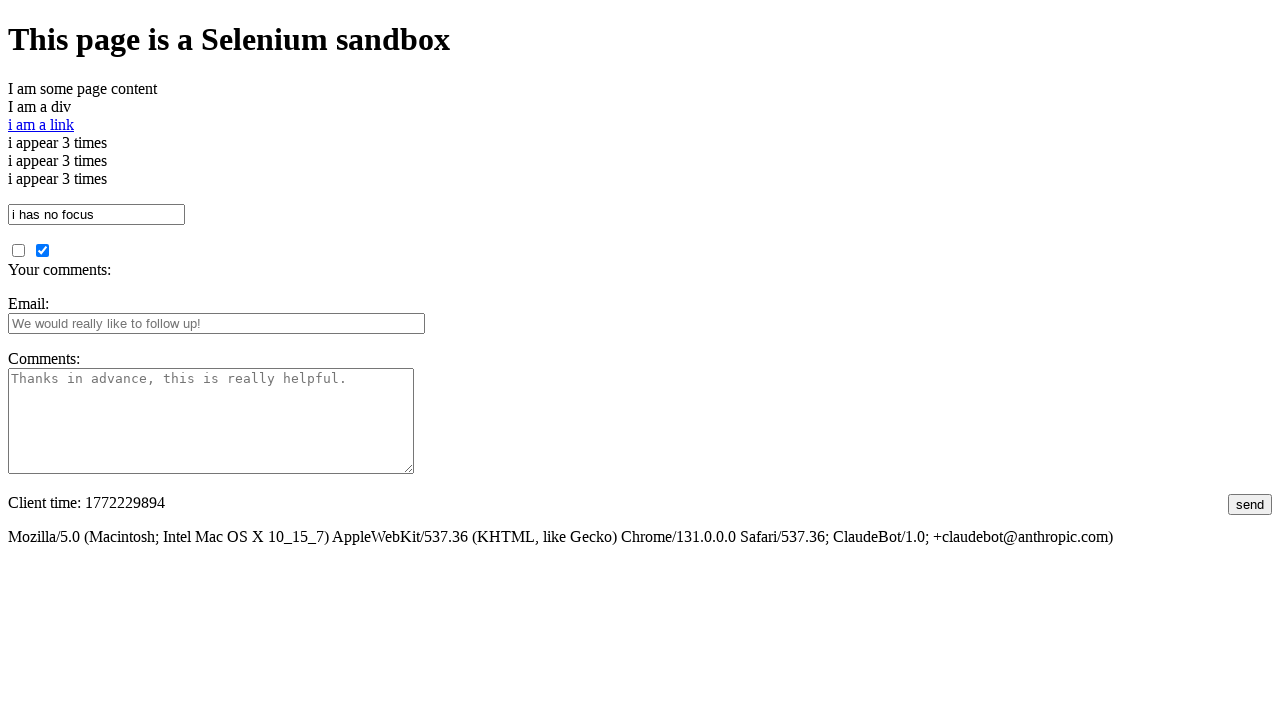

Waited for div element with id 'i_am_an_id' to load
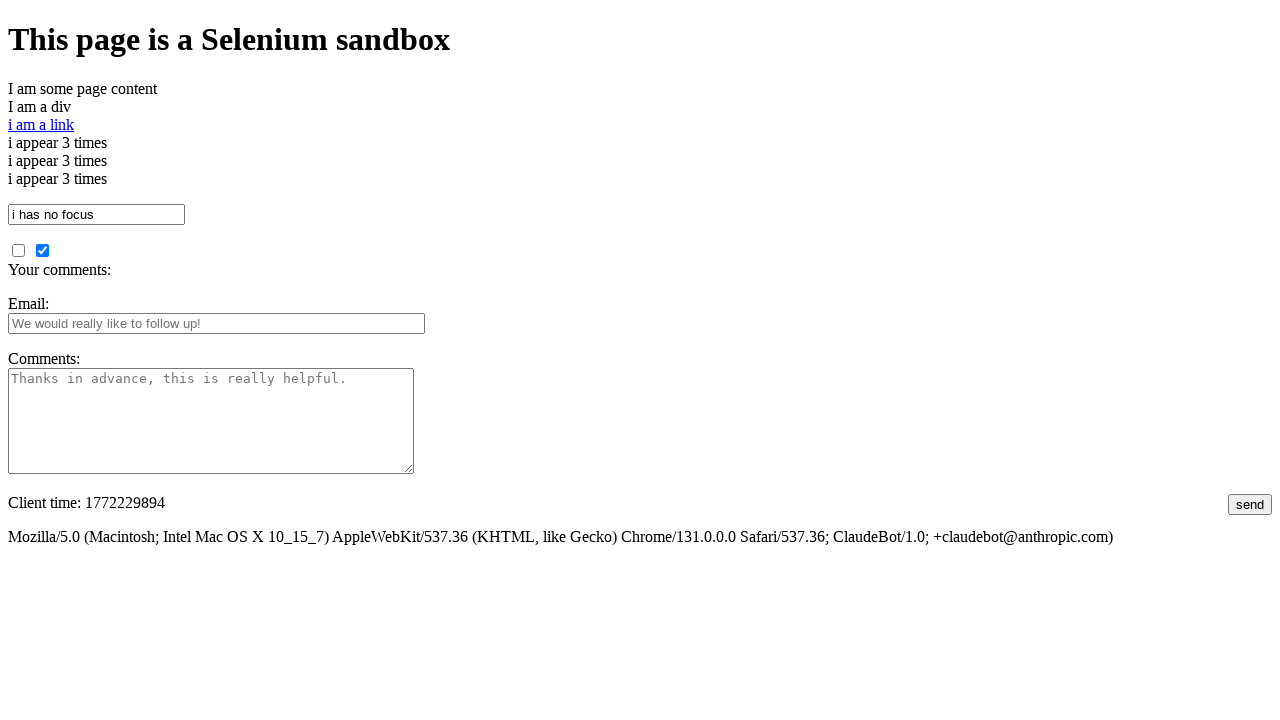

Verified div element contains expected text 'I am a div'
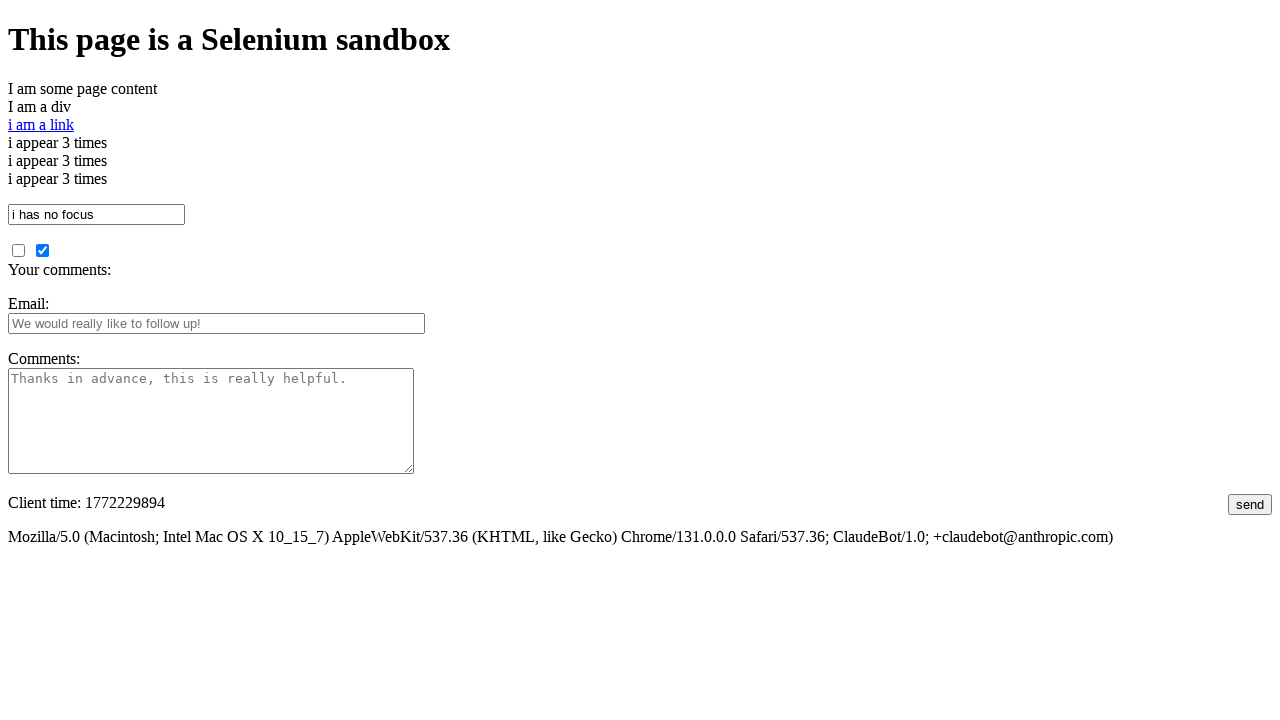

Filled comments field with 'This is an awesome comment' on #comments
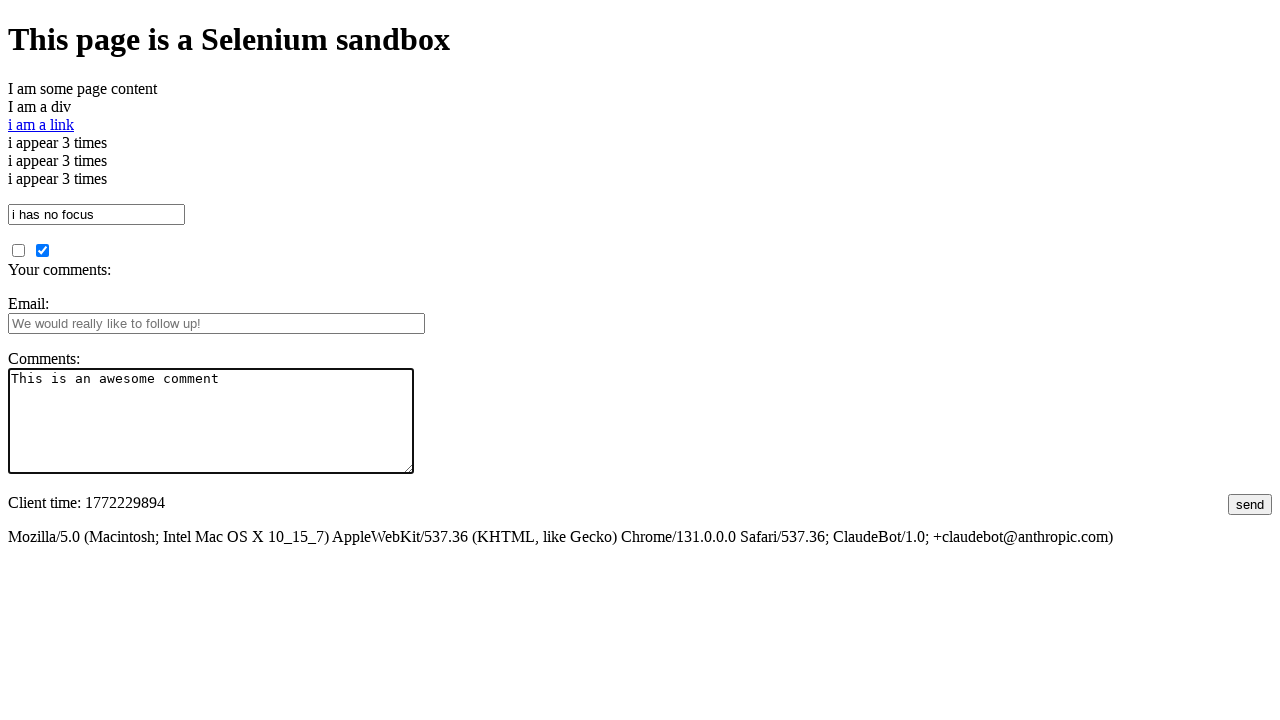

Clicked submit button to submit comment form at (1250, 504) on #submit
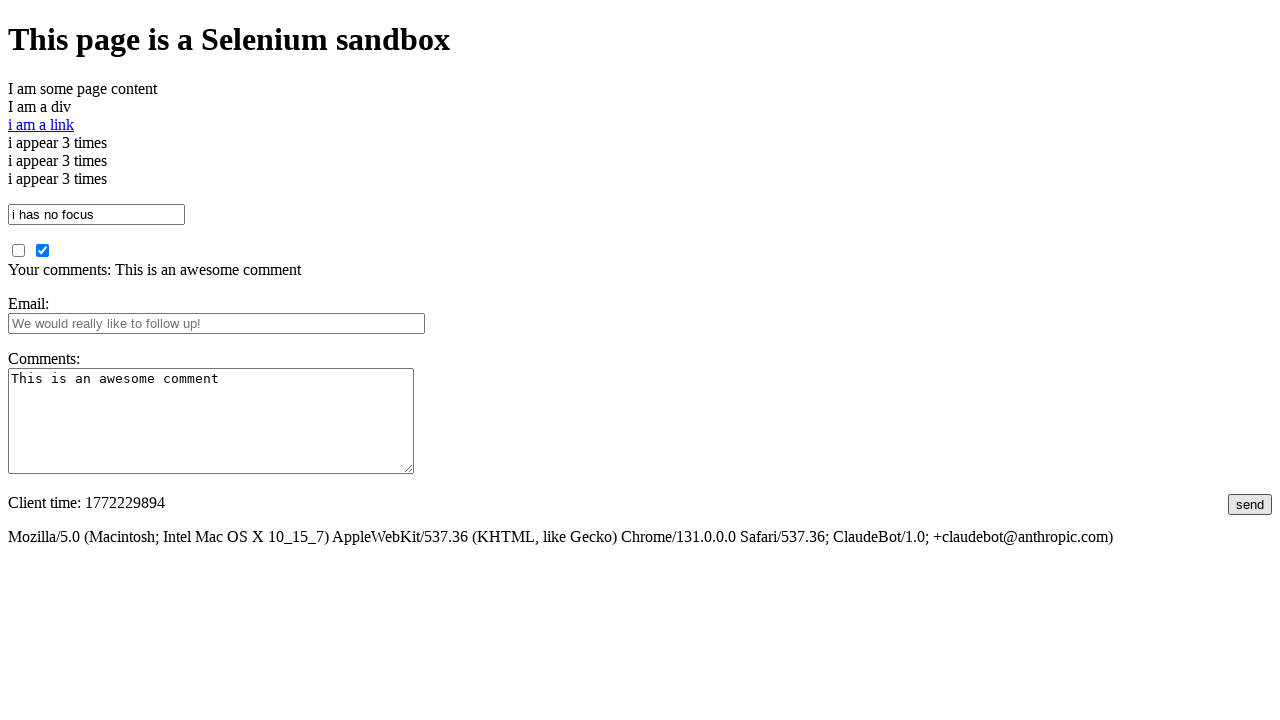

Waited for response element with id 'your_comments' to appear
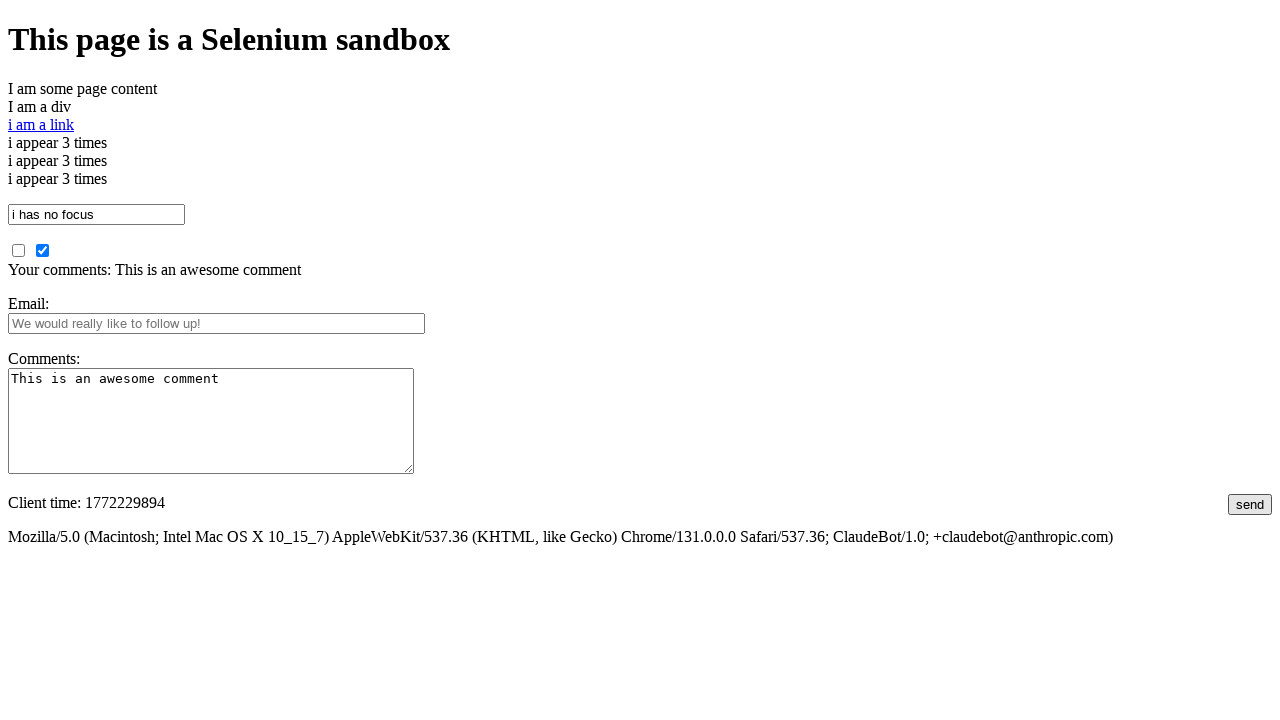

Verified submitted comment 'This is an awesome comment' appears in response
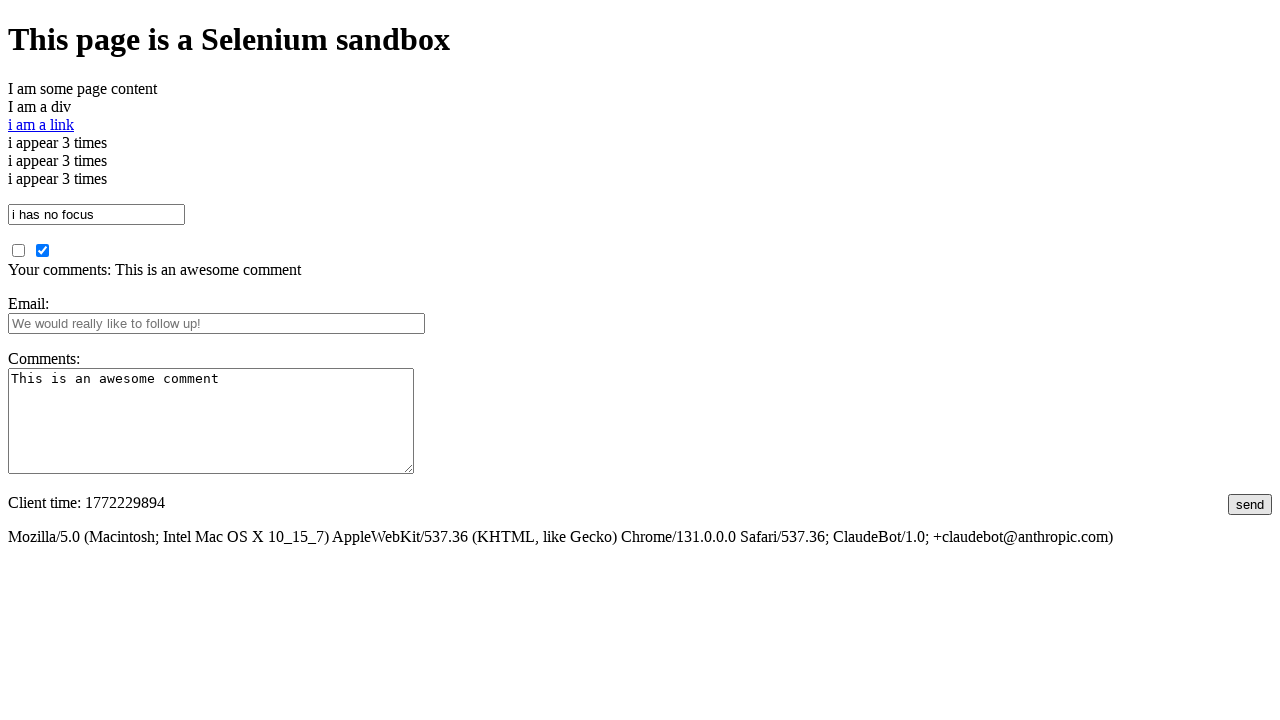

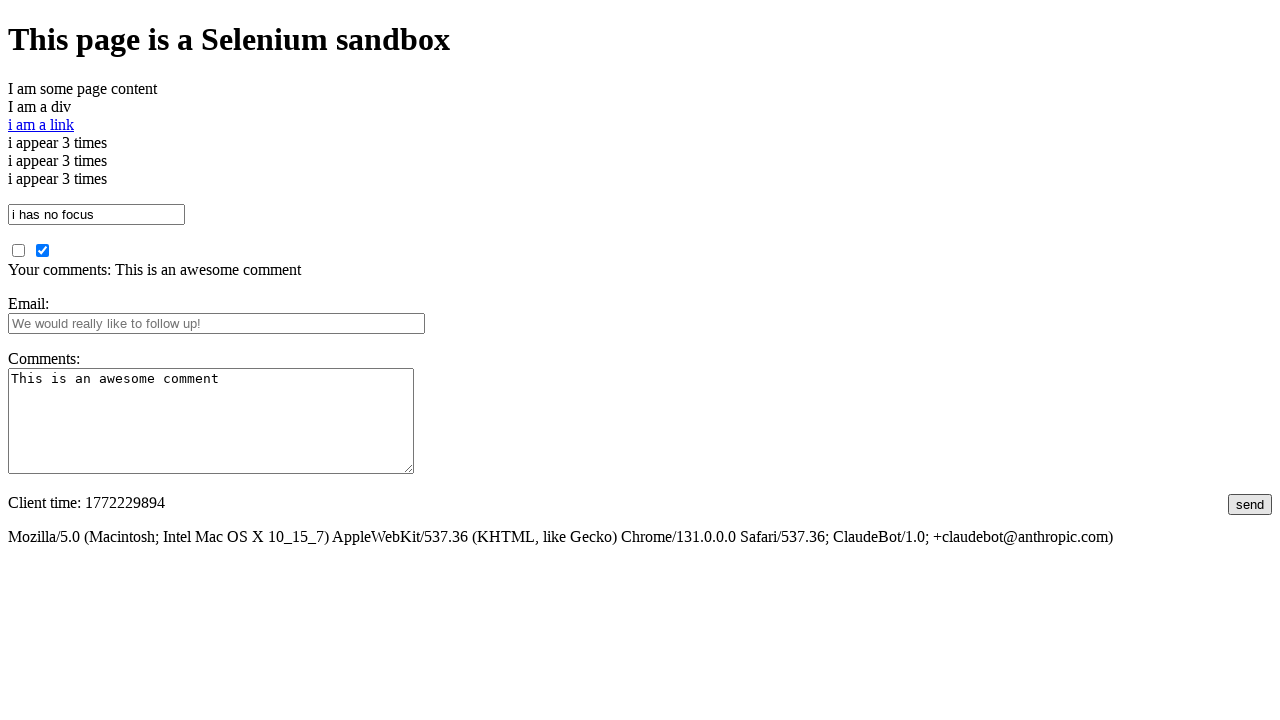